Tests injecting jQuery and jQuery Growl library into a page, then displays a growl notification message in the browser. This demonstrates how to add visual debugging notifications during test execution.

Starting URL: http://the-internet.herokuapp.com

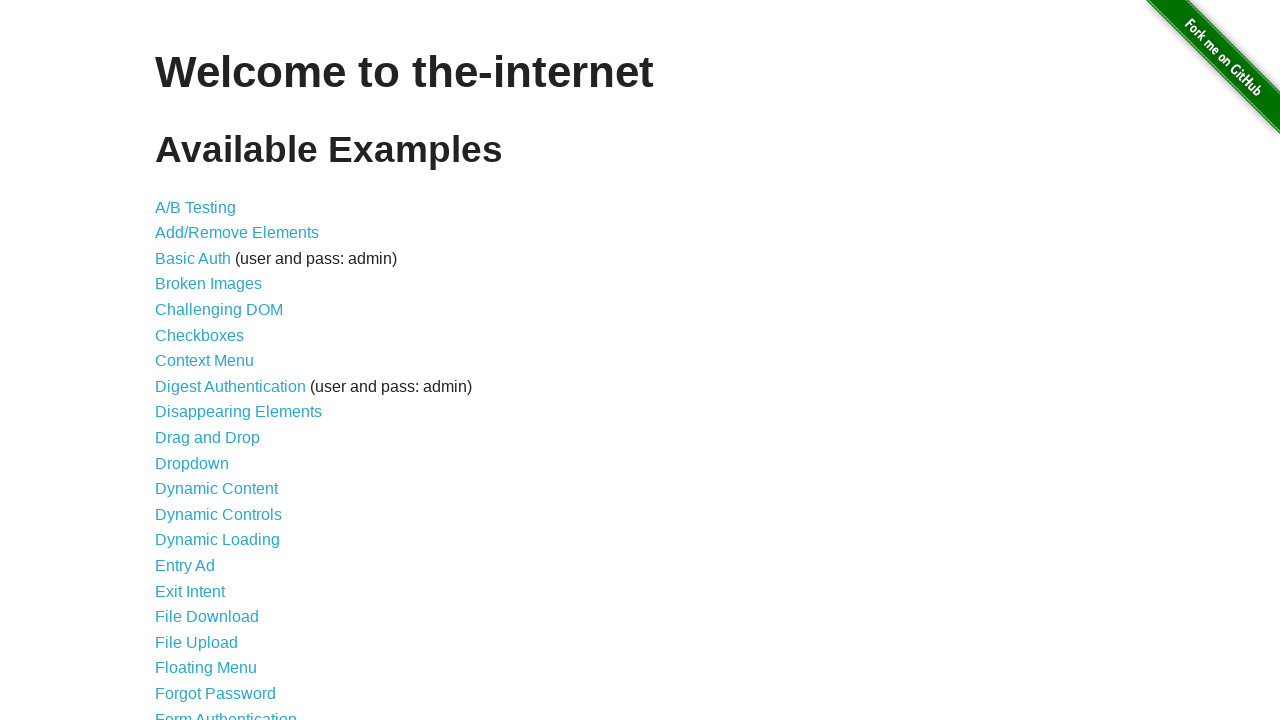

Checked for jQuery and injected if not present
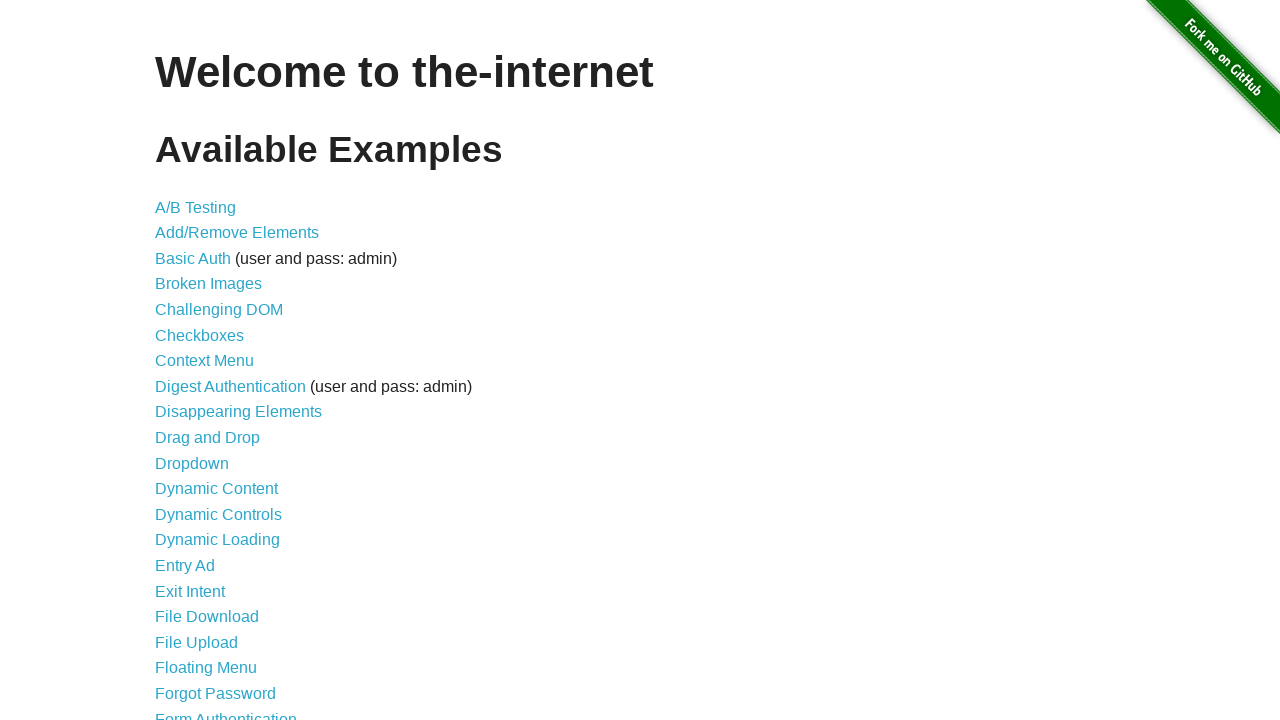

jQuery library loaded successfully
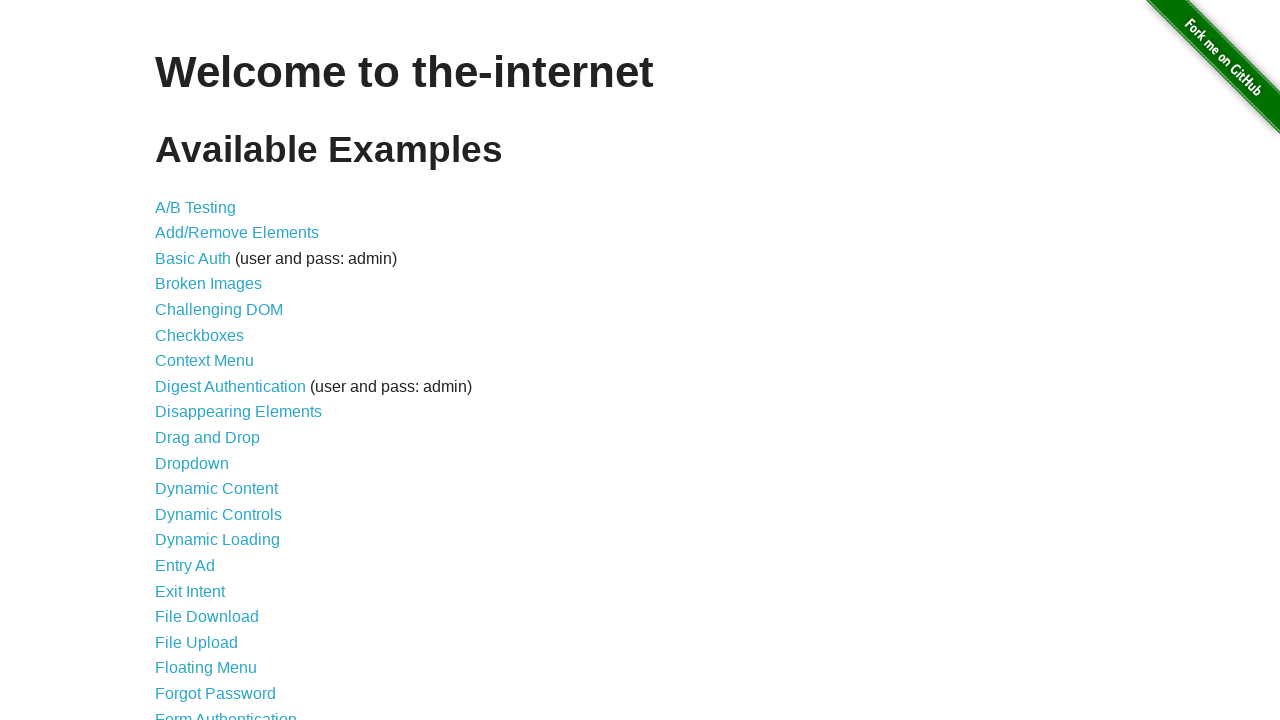

Injected jQuery Growl library script
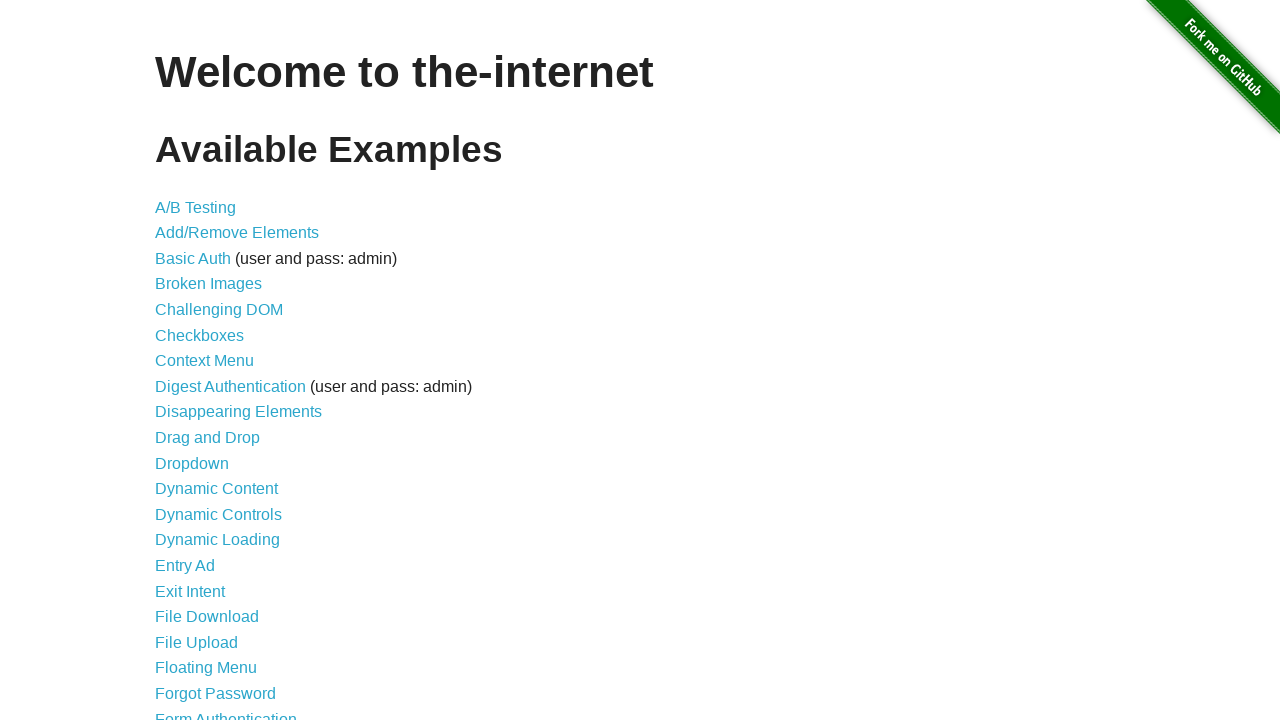

Injected jQuery Growl CSS stylesheet
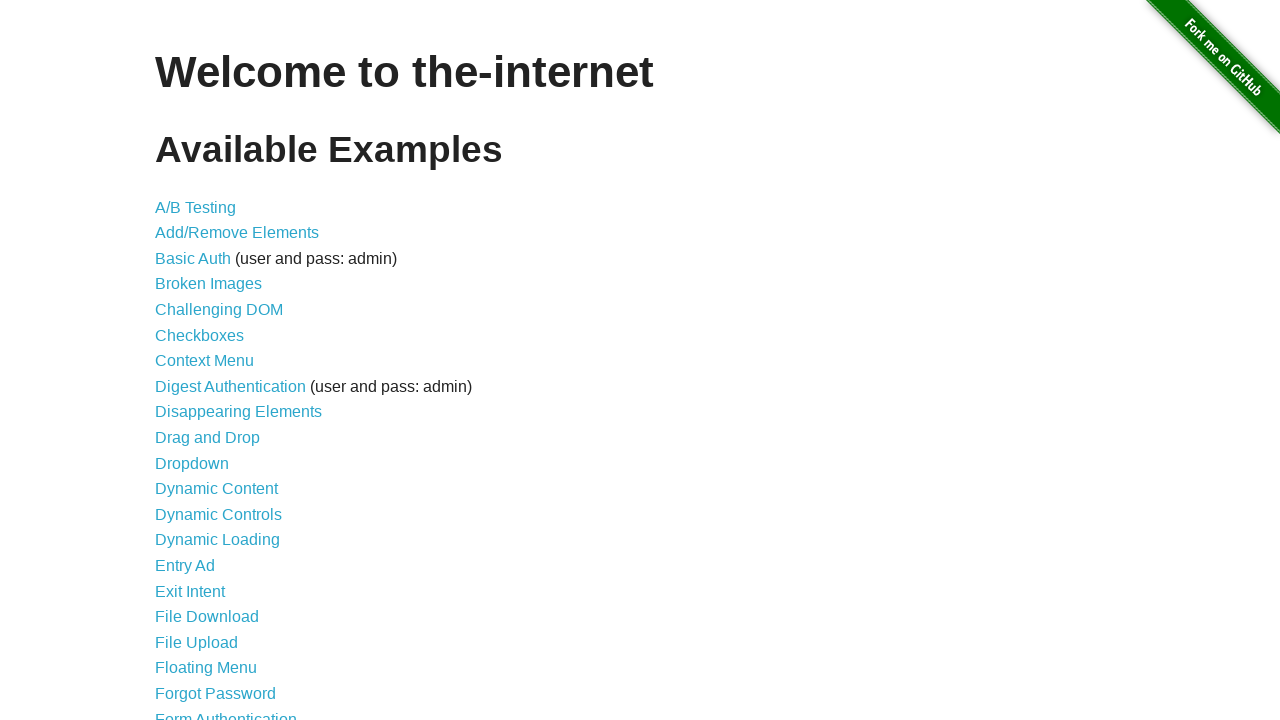

jQuery Growl function is ready
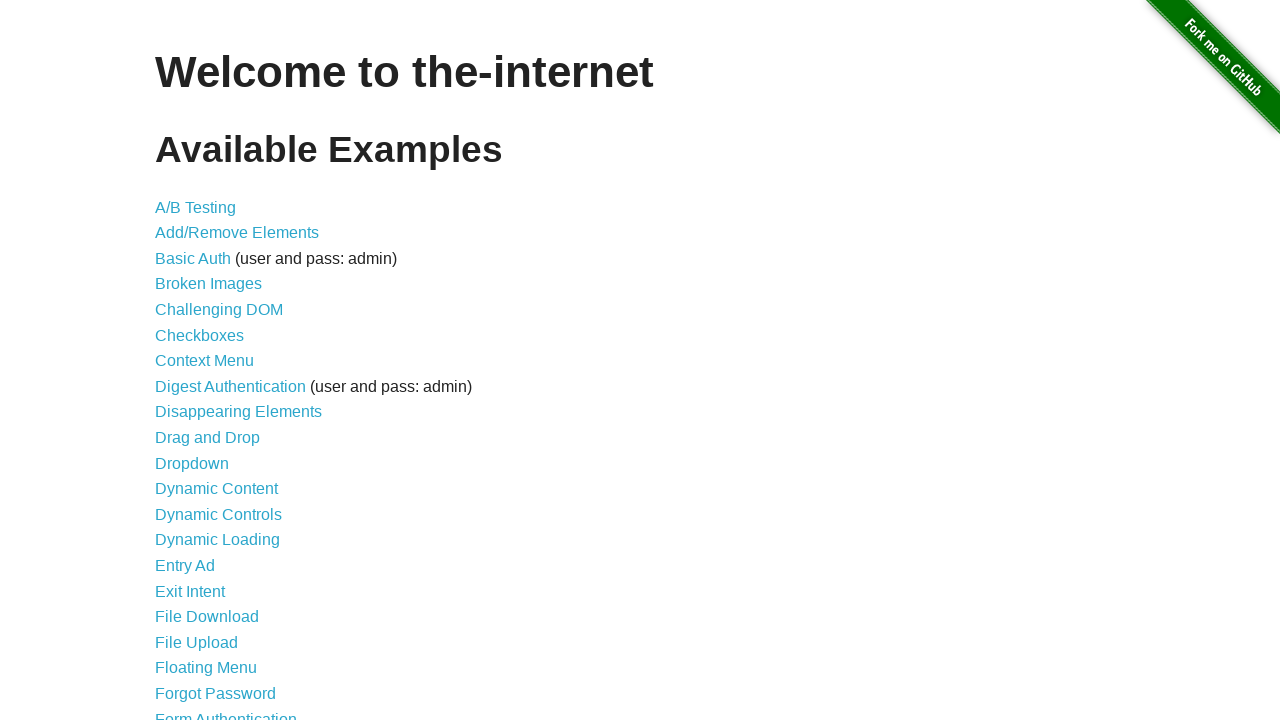

Displayed growl notification with title 'GET' and message '/'
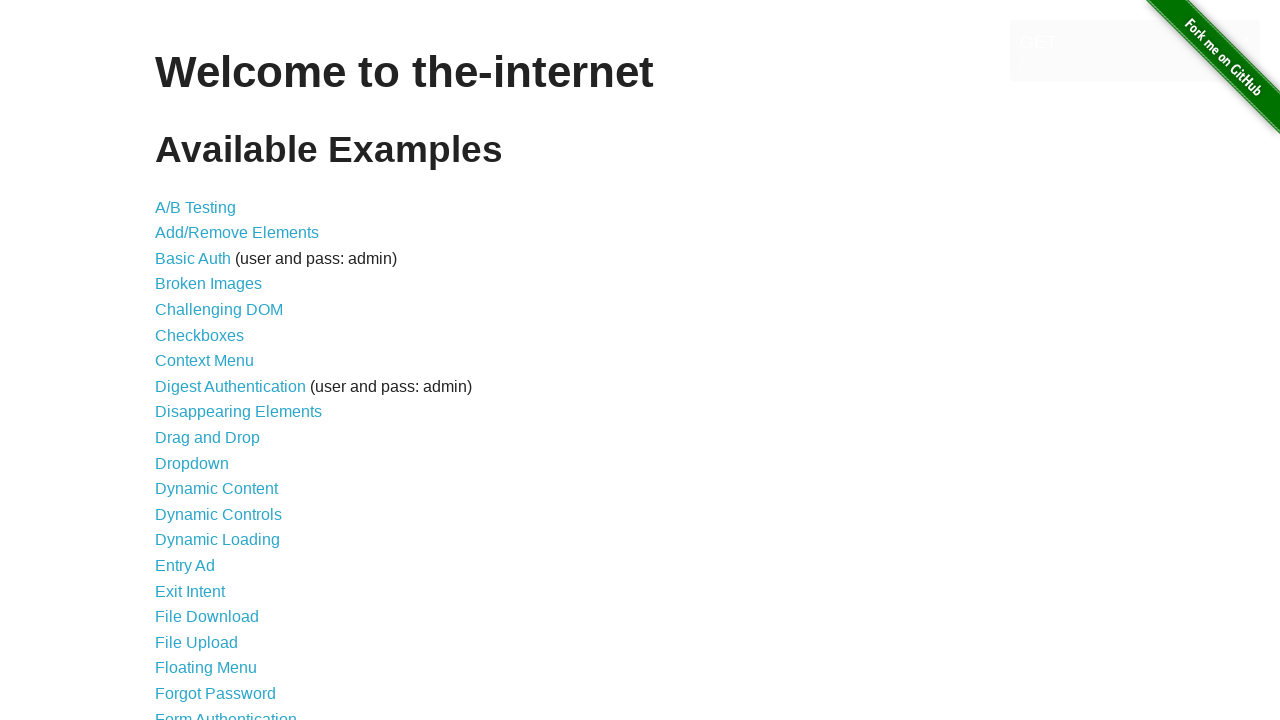

Waited 2 seconds for notification to be visible
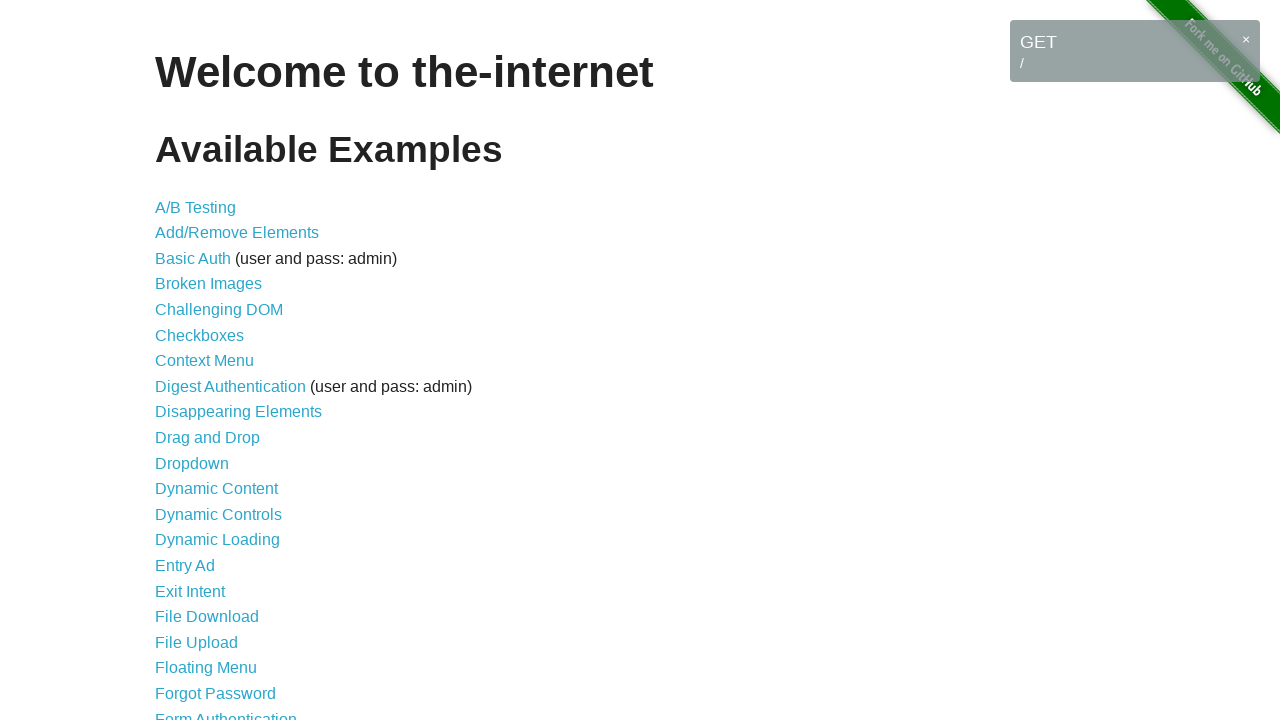

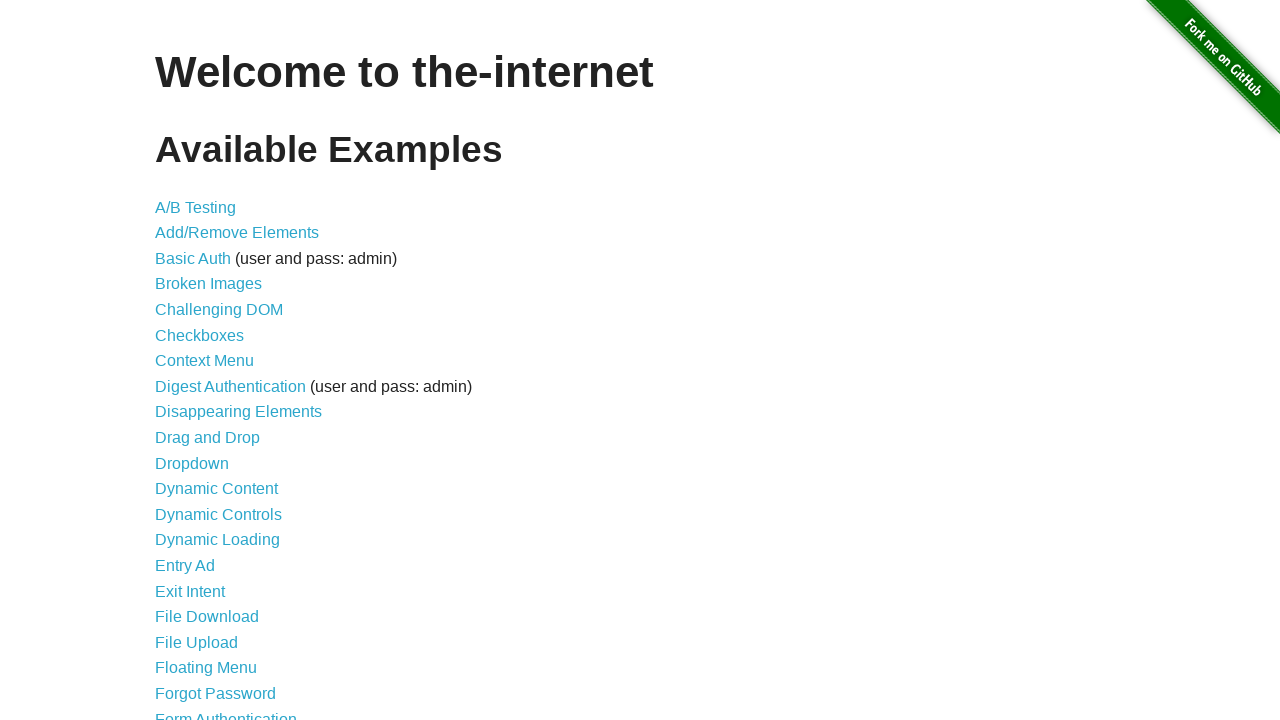